Tests different XPath text matching functions by clicking on "Make Appointment" link using various XPath strategies and navigating back between attempts

Starting URL: https://katalon-demo-cura.herokuapp.com

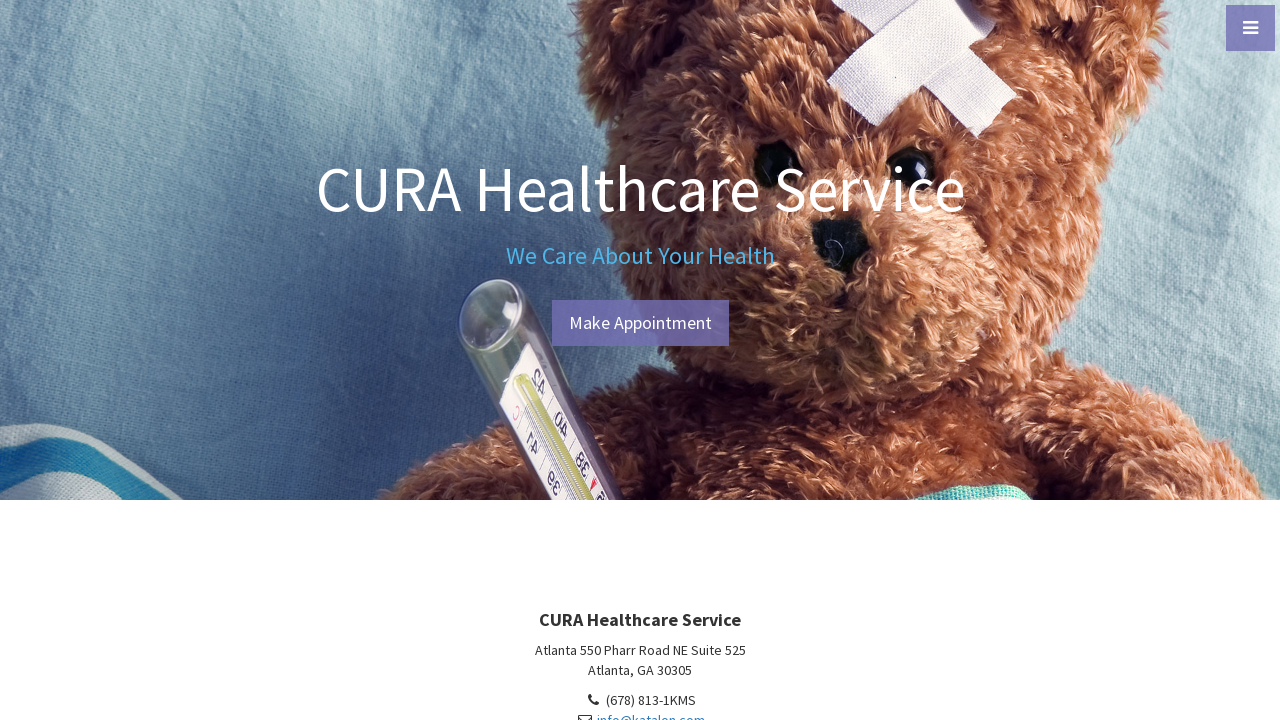

Clicked 'Make Appointment' link using exact text match XPath at (640, 323) on xpath=//a[text()='Make Appointment']
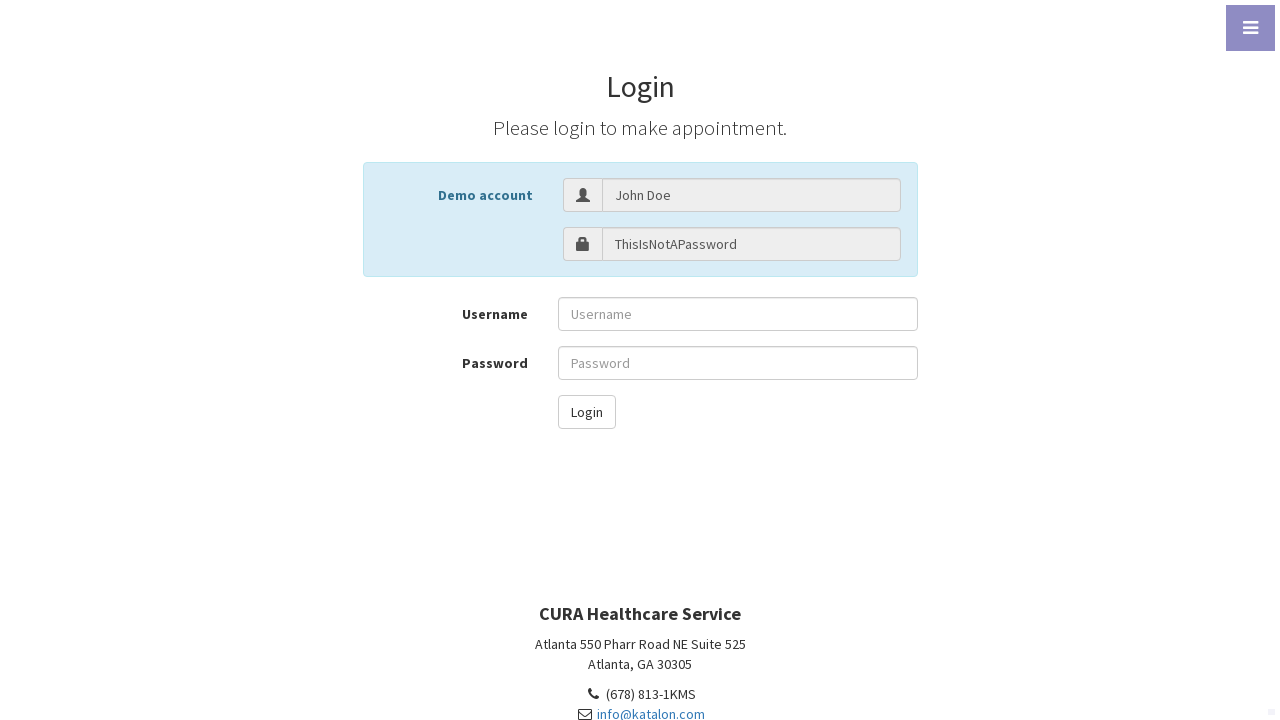

Navigated back from appointment page
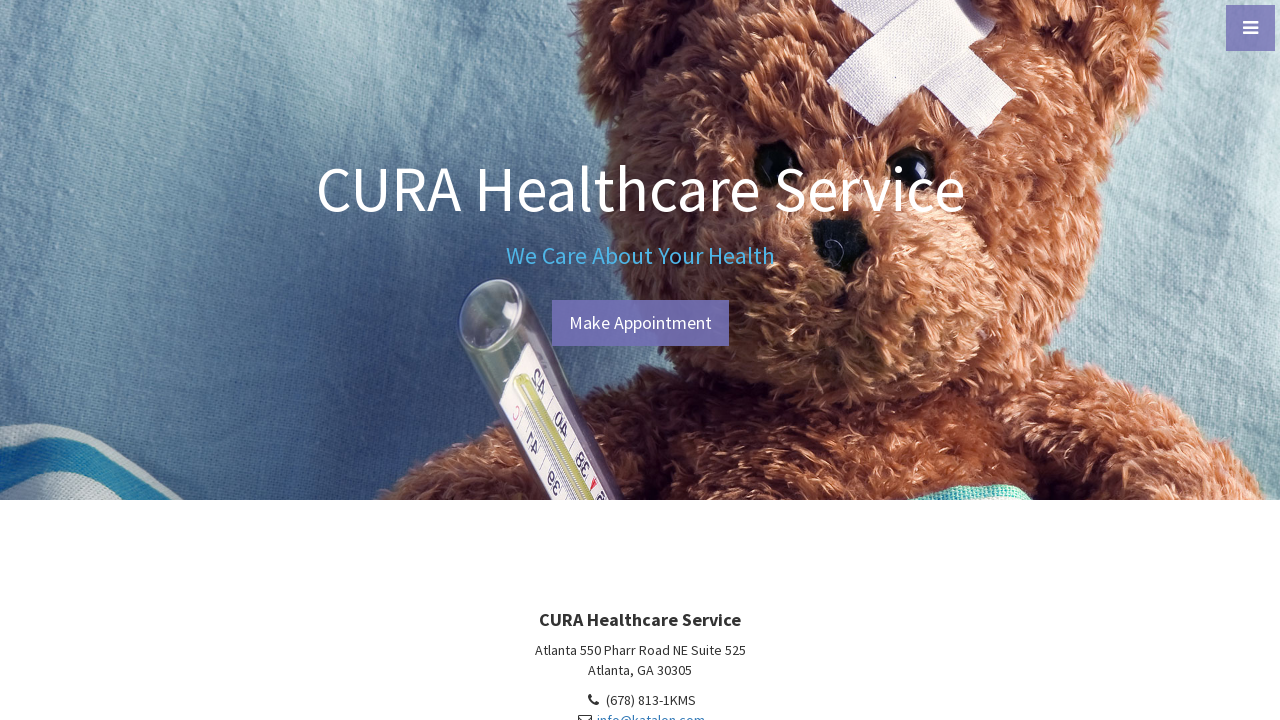

Clicked 'Make Appointment' link using normalize-space XPath at (640, 323) on xpath=//a[normalize-space()='Make Appointment']
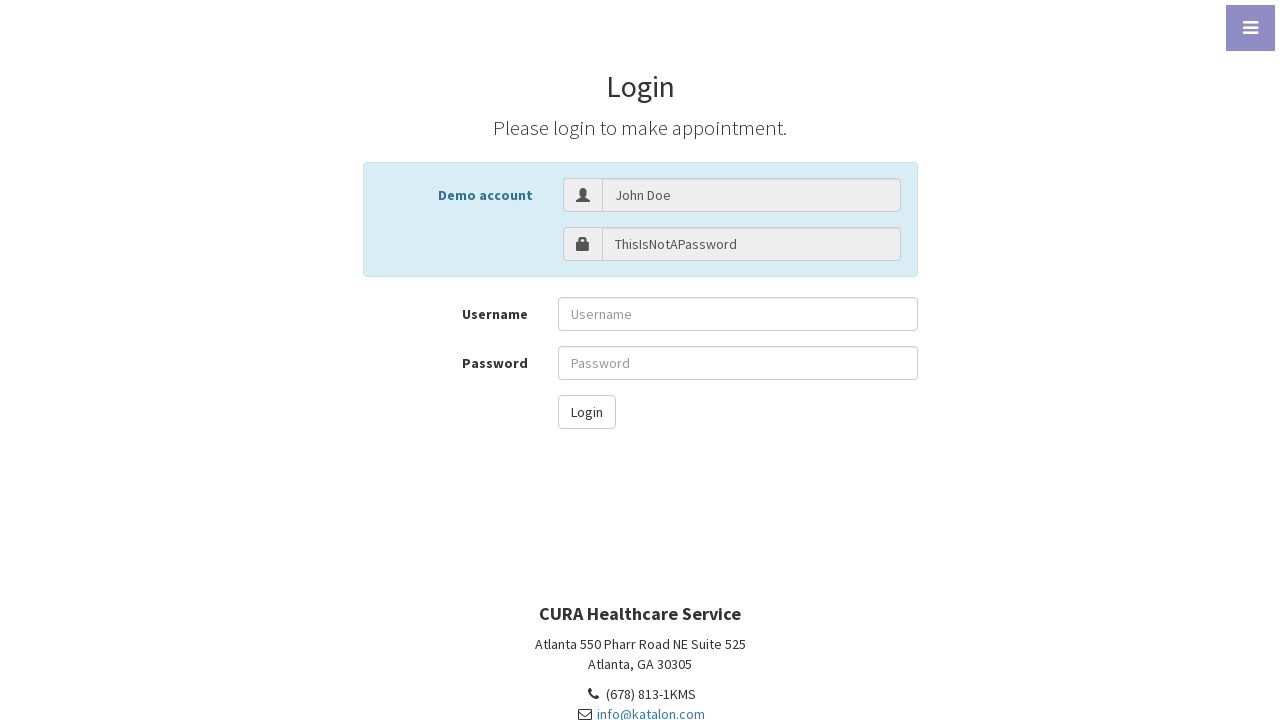

Navigated back from appointment page
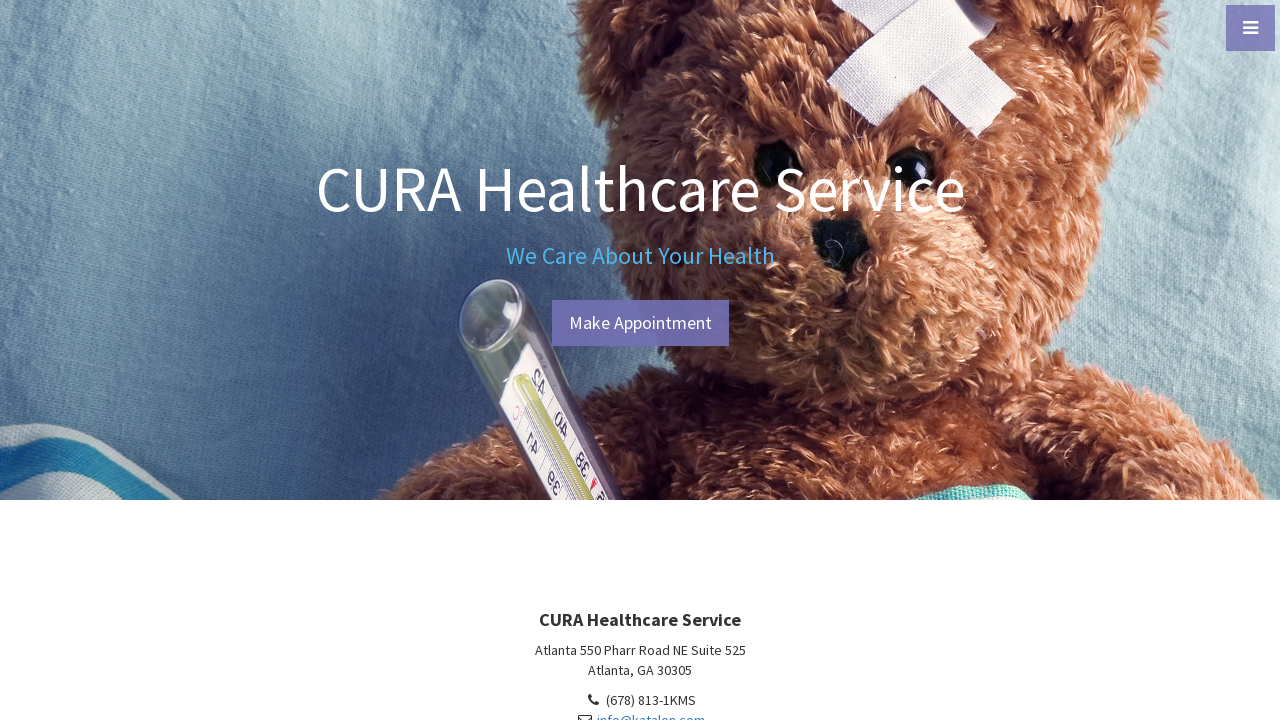

Clicked 'Make Appointment' link using contains with full text XPath at (640, 323) on xpath=//a[contains(text(),'Make Appointment')]
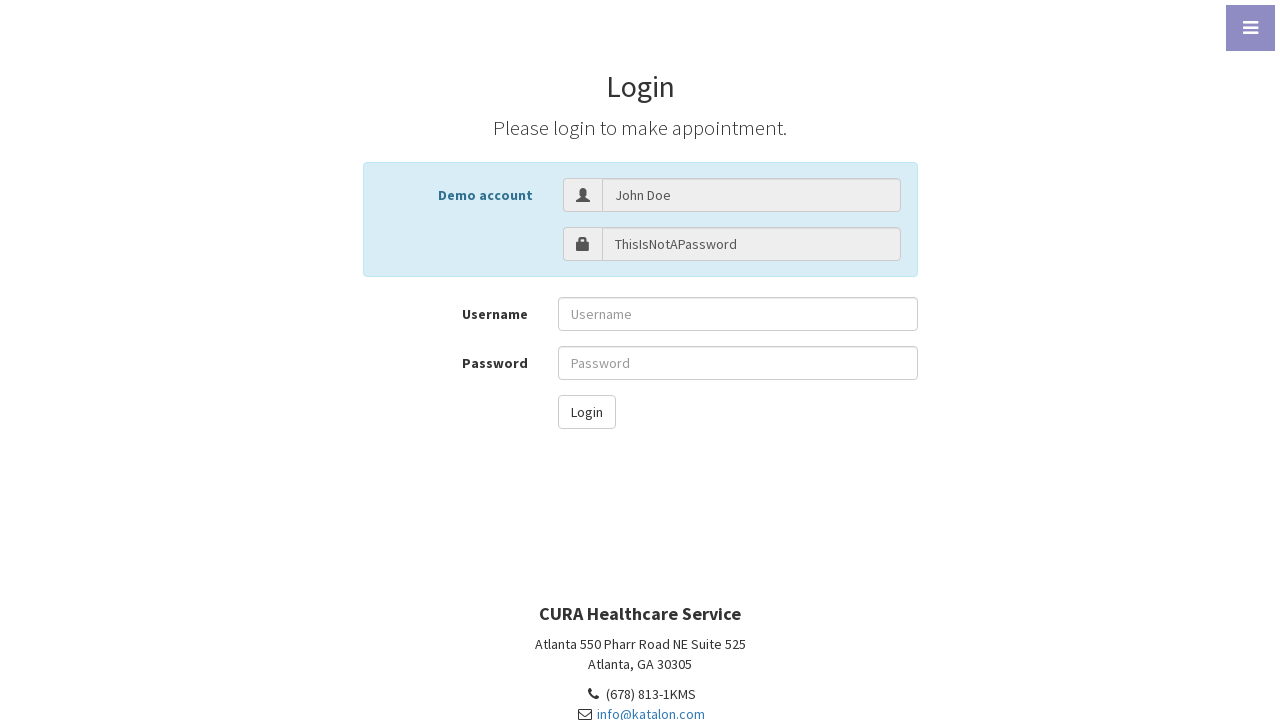

Navigated back from appointment page
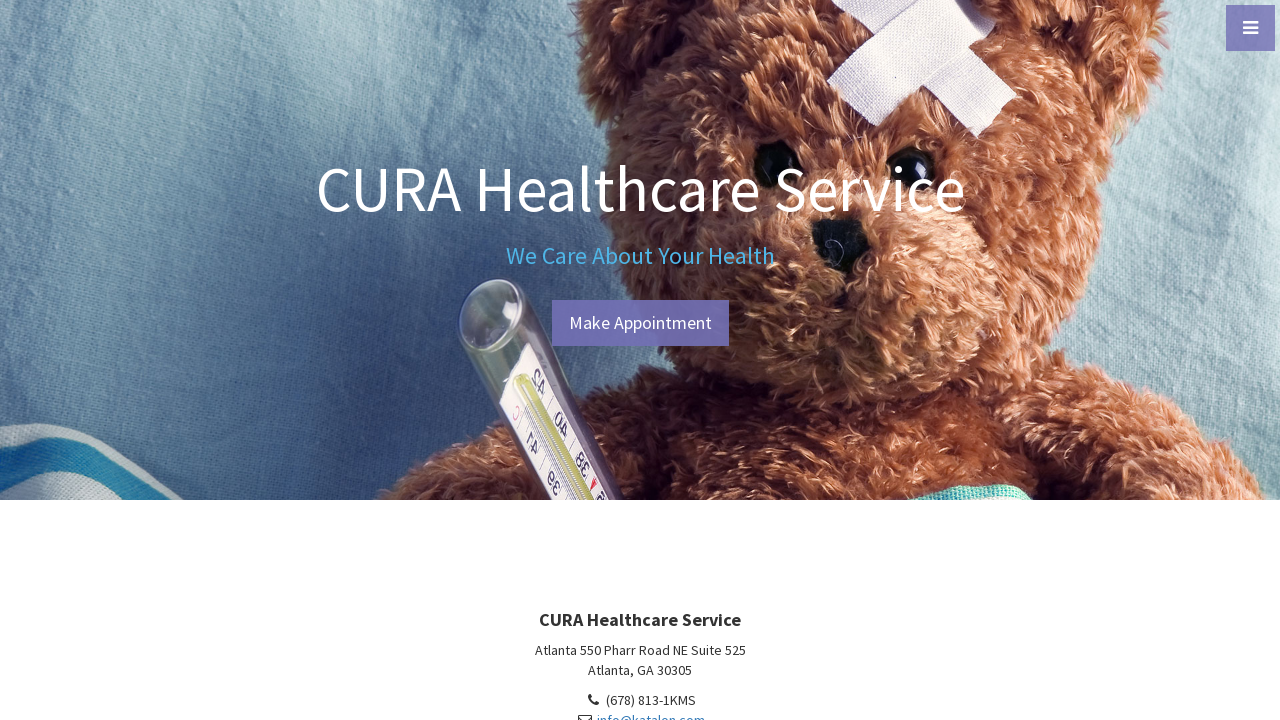

Clicked 'Make Appointment' link using contains with partial text 'Make' XPath at (640, 323) on xpath=//a[contains(text(),'Make')]
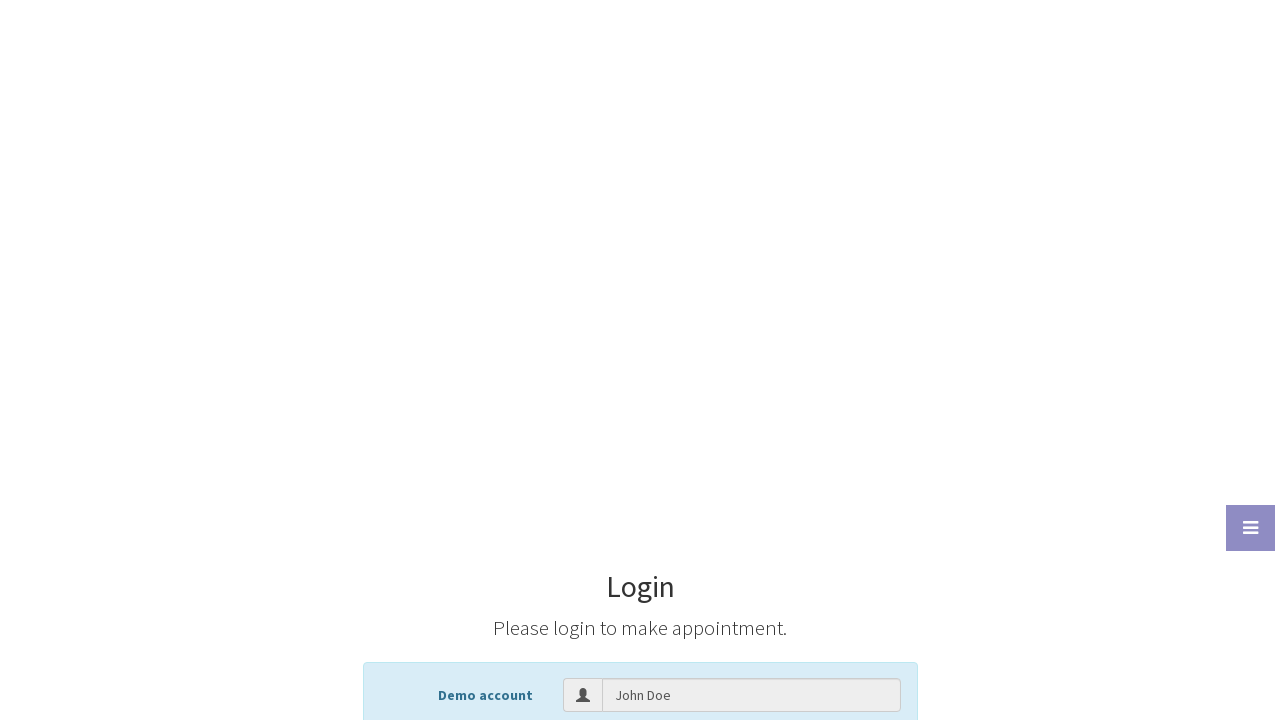

Navigated back from appointment page
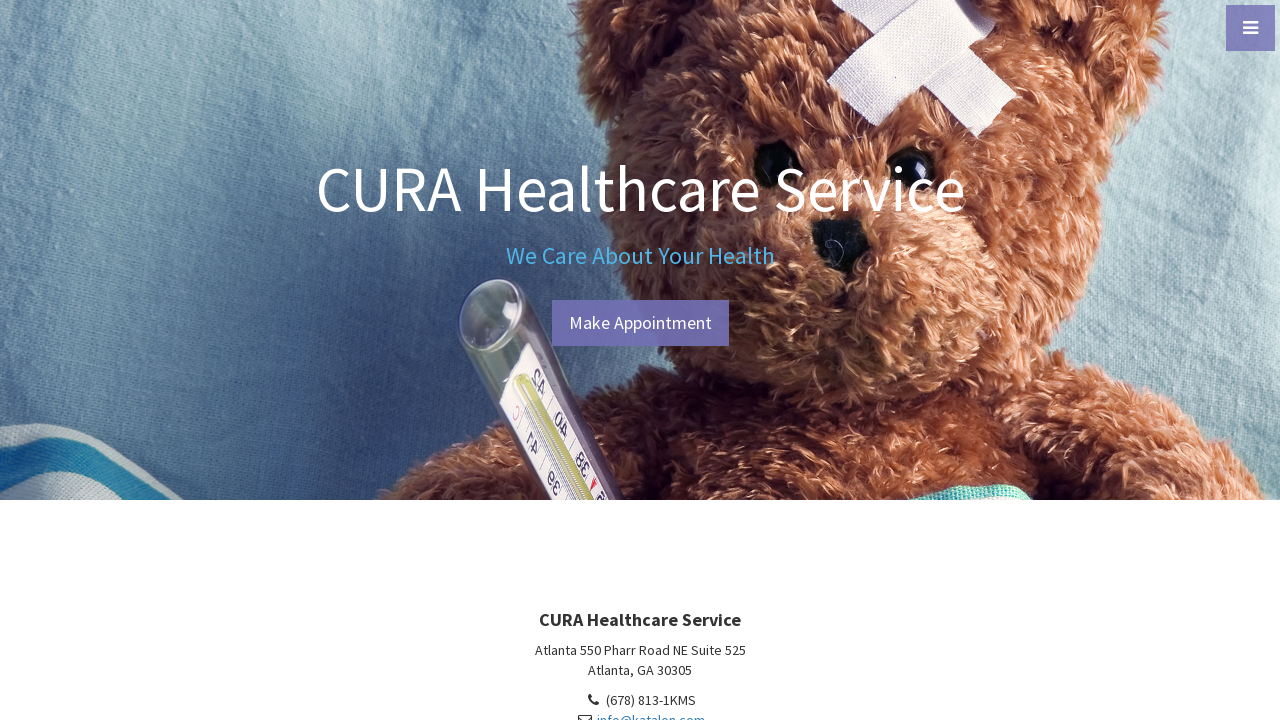

Clicked 'Make Appointment' link using contains with partial text 'App' XPath at (640, 323) on xpath=//a[contains(text(),'App')]
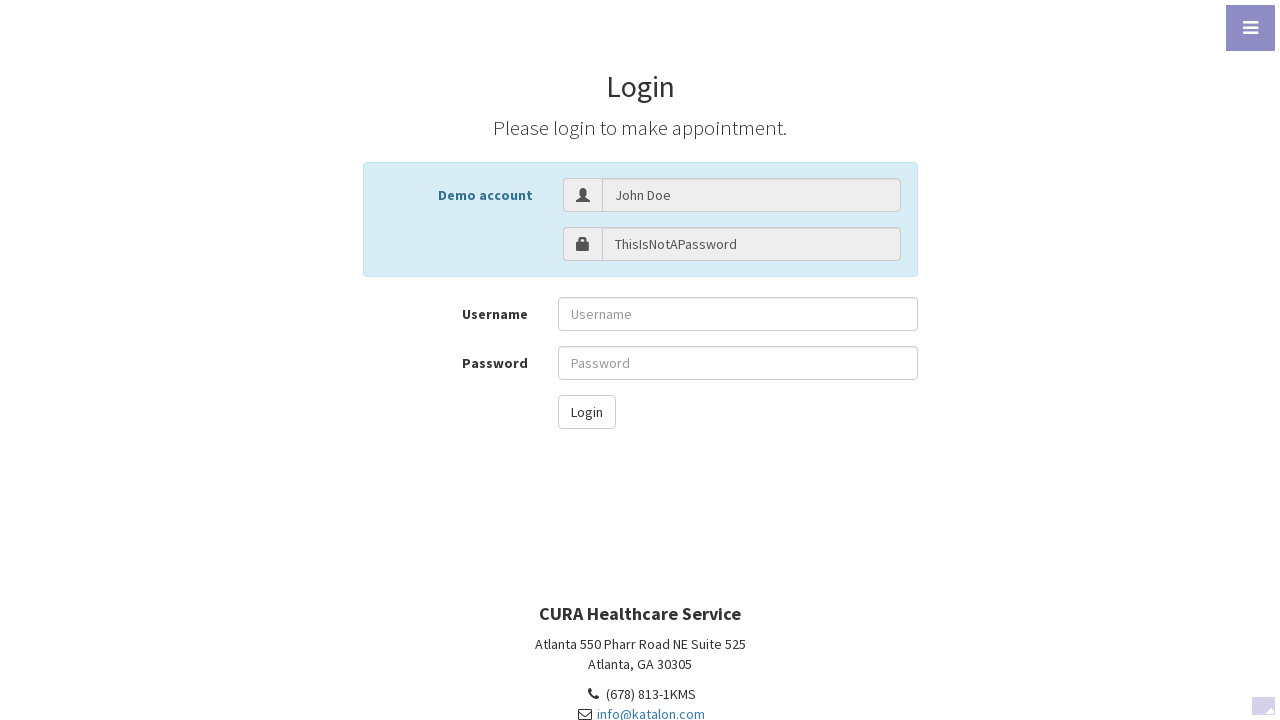

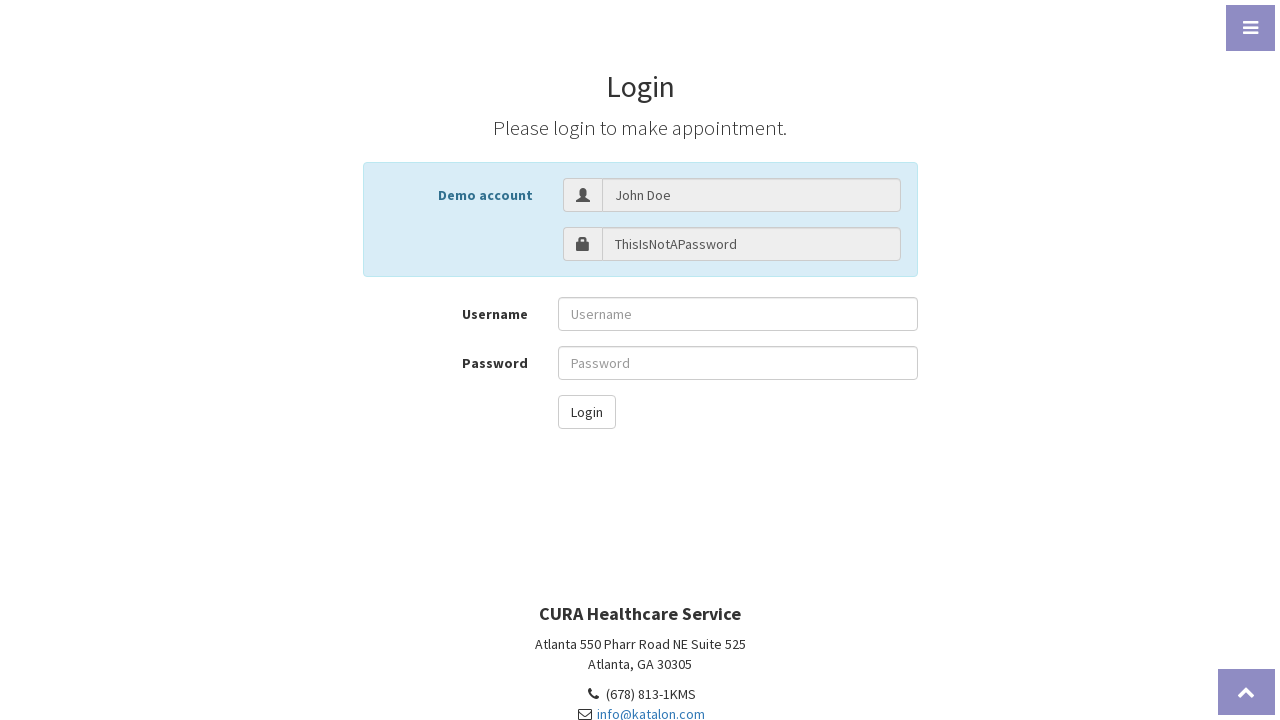